Tests handling a sweet alert (modern modal) by clicking a button to trigger it and then closing it via the close button

Starting URL: https://letcode.in/alert

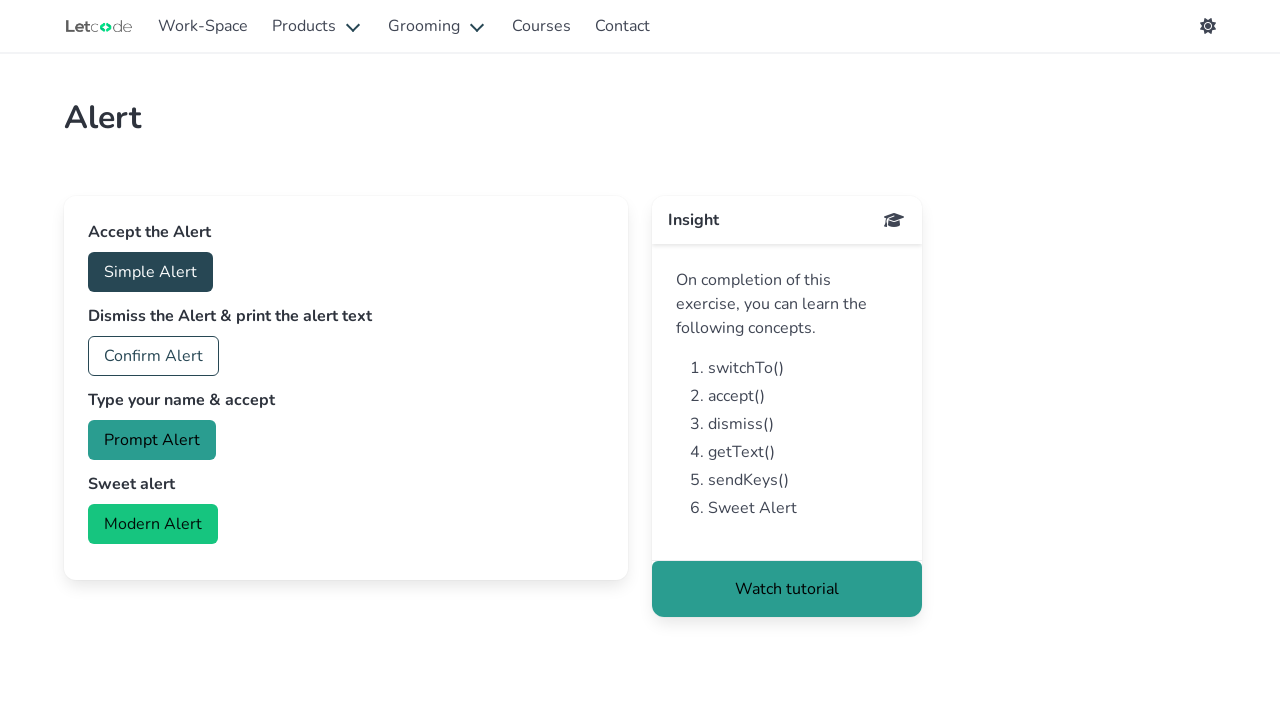

Clicked the modern/sweet alert button at (153, 524) on #modern
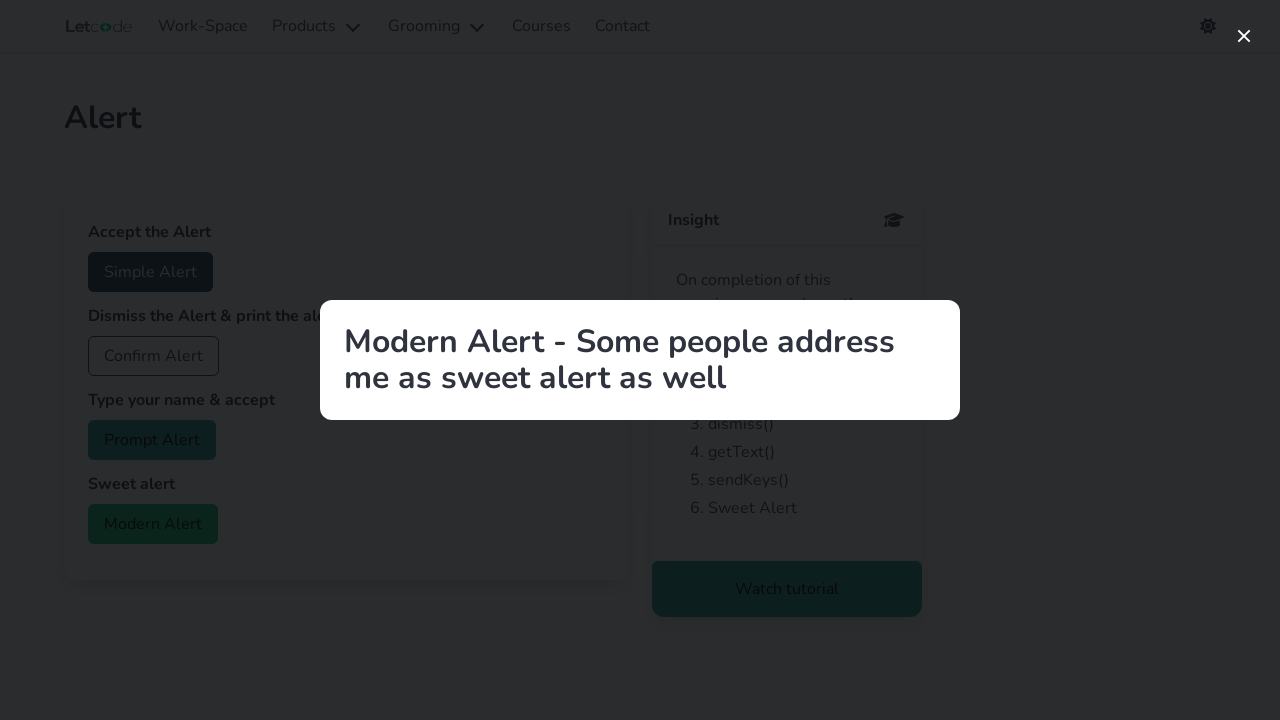

Sweet alert appeared with title
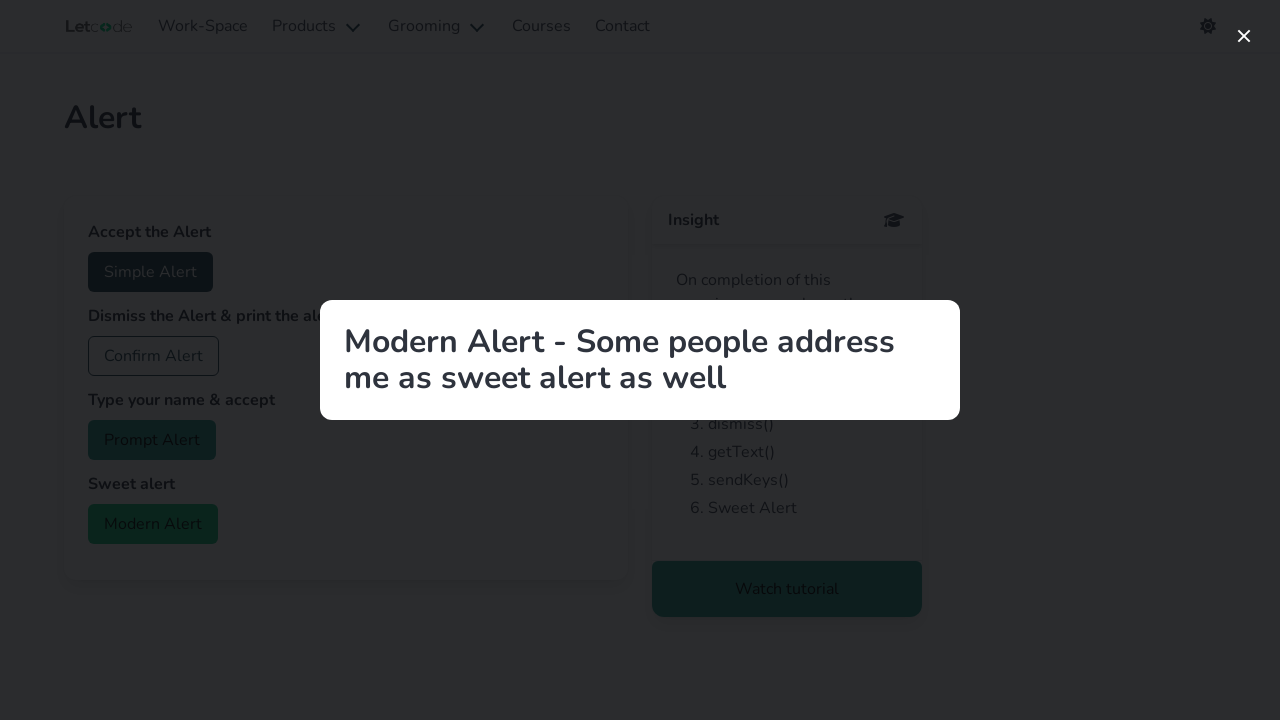

Clicked the close button to dismiss the sweet alert at (1244, 36) on [aria-label='close']
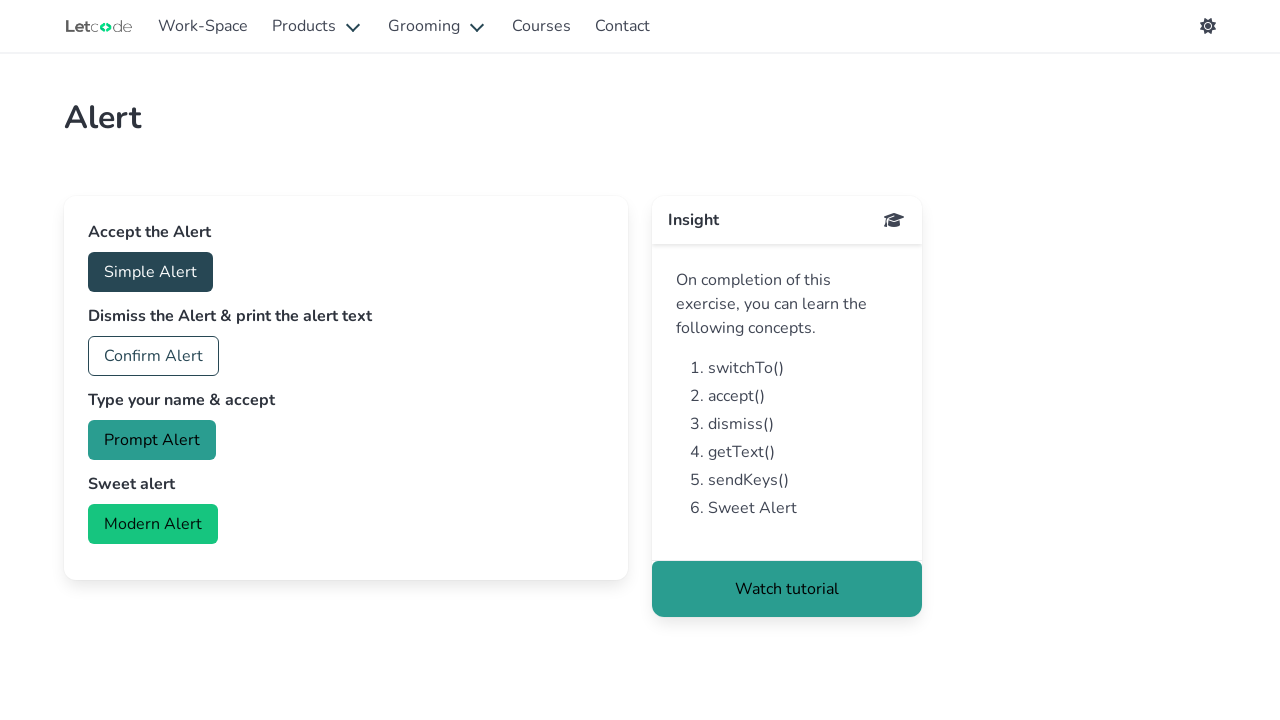

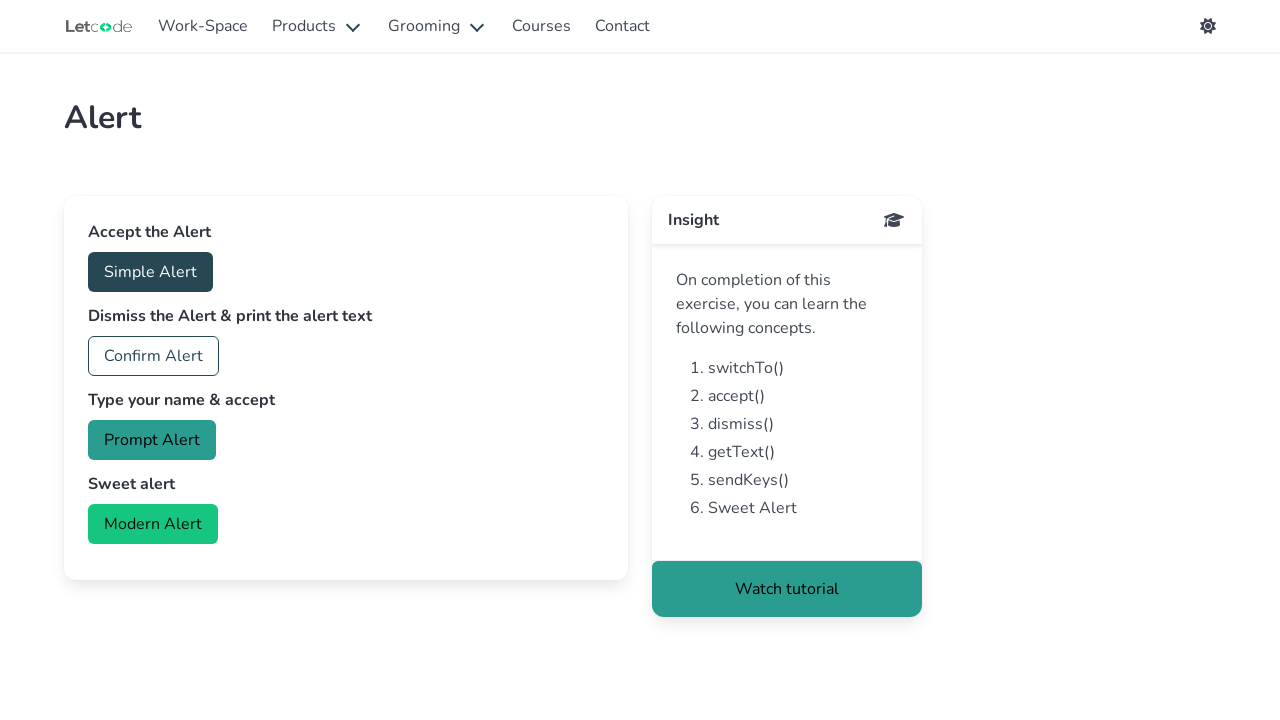